Tests JavaScript alert handling by triggering a confirmation alert and dismissing it

Starting URL: https://the-internet.herokuapp.com/javascript_alerts

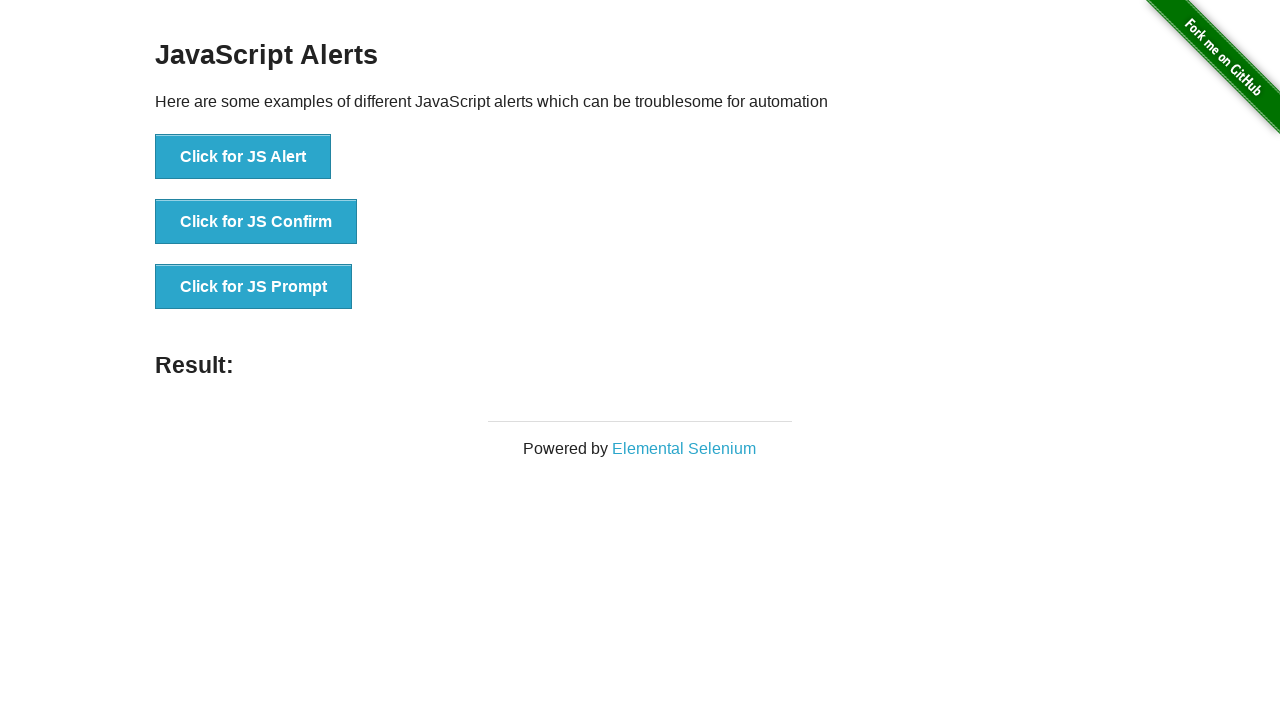

Set up dialog handler to dismiss alerts
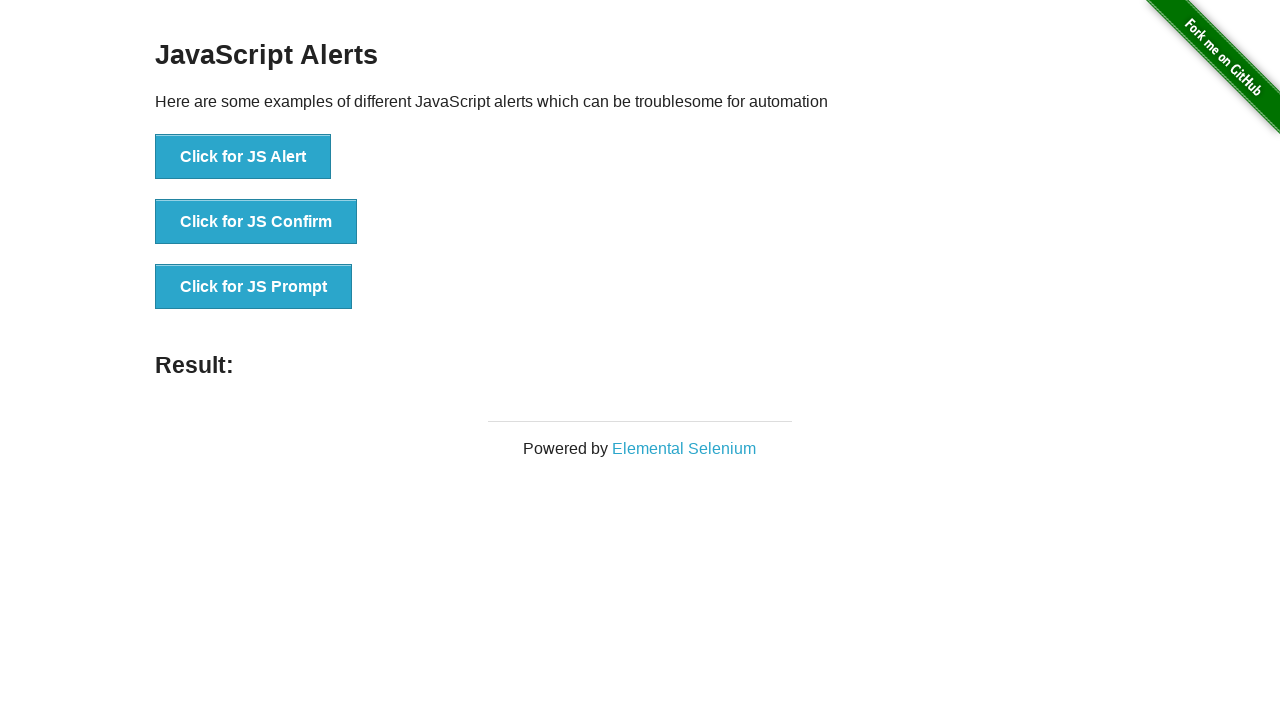

Clicked button to trigger JS Confirm alert at (256, 222) on xpath=//button[text()='Click for JS Confirm']
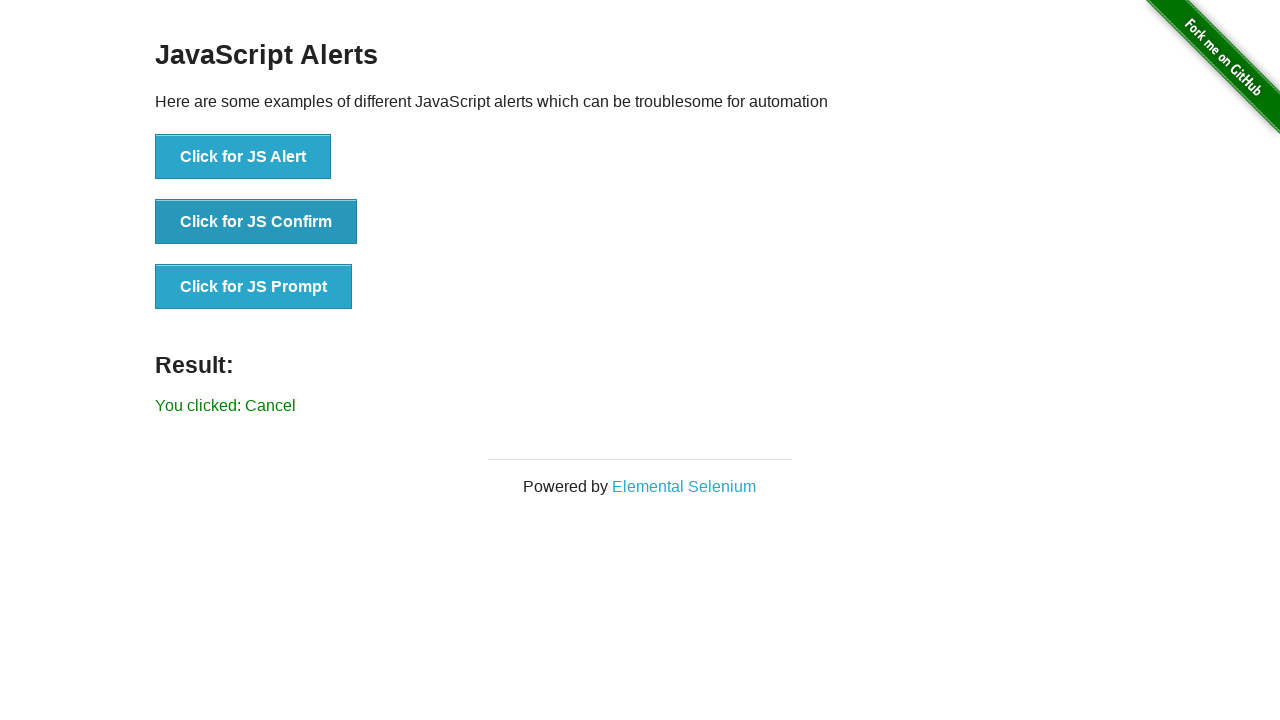

Waited for alert handling to complete
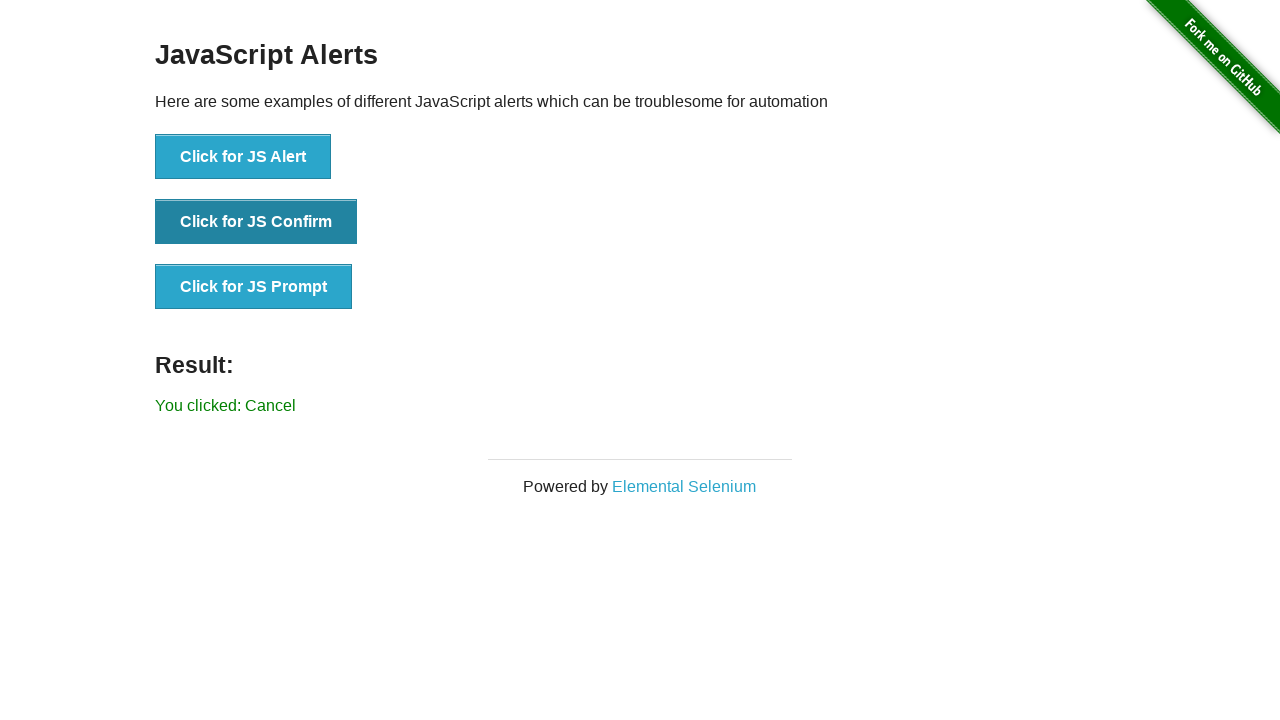

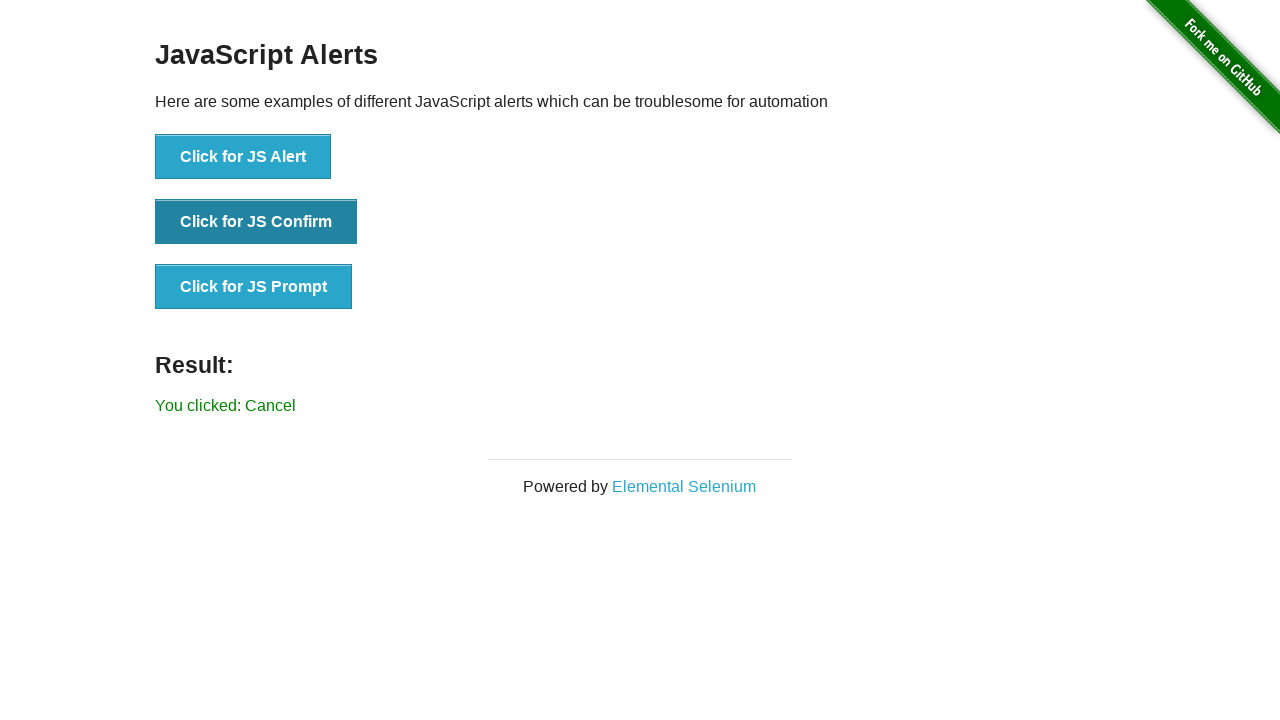